Tests the ShareLane user registration flow by filling in zip code, personal information, email, and password fields, then submitting the registration form.

Starting URL: https://www.sharelane.com/cgi-bin/register.py

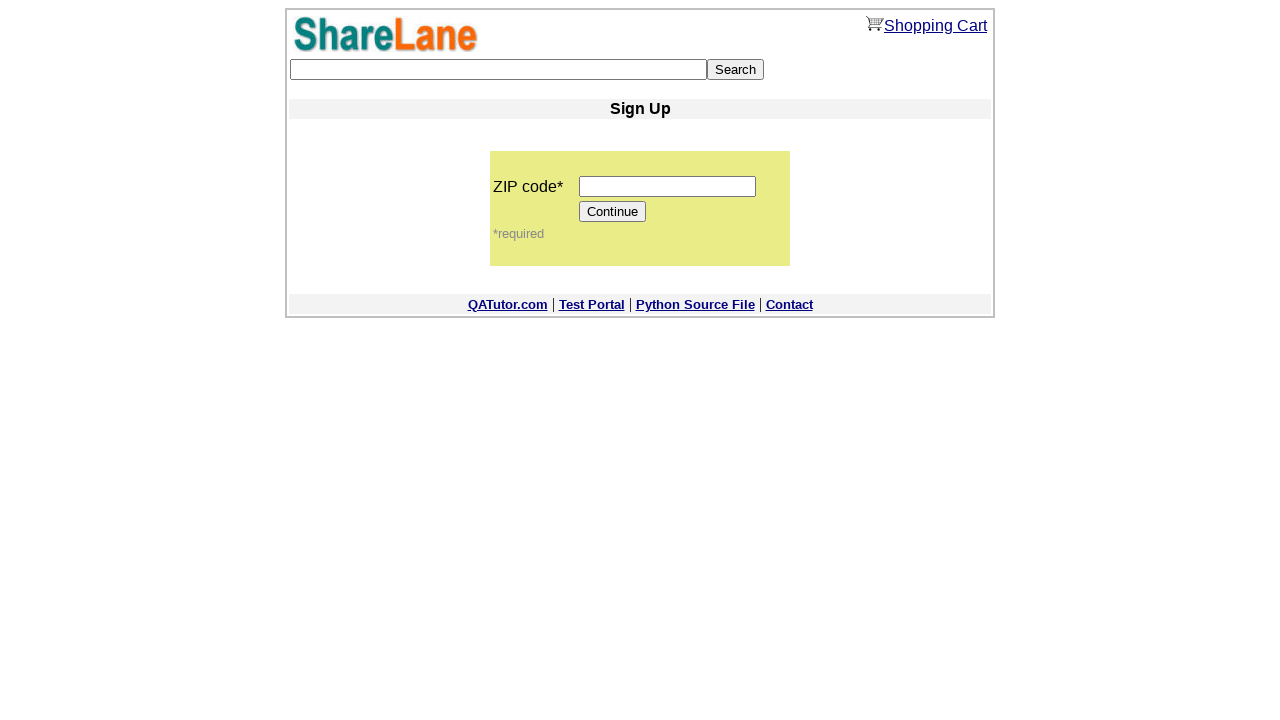

Filled zip code field with '222222' on input[name='zip_code']
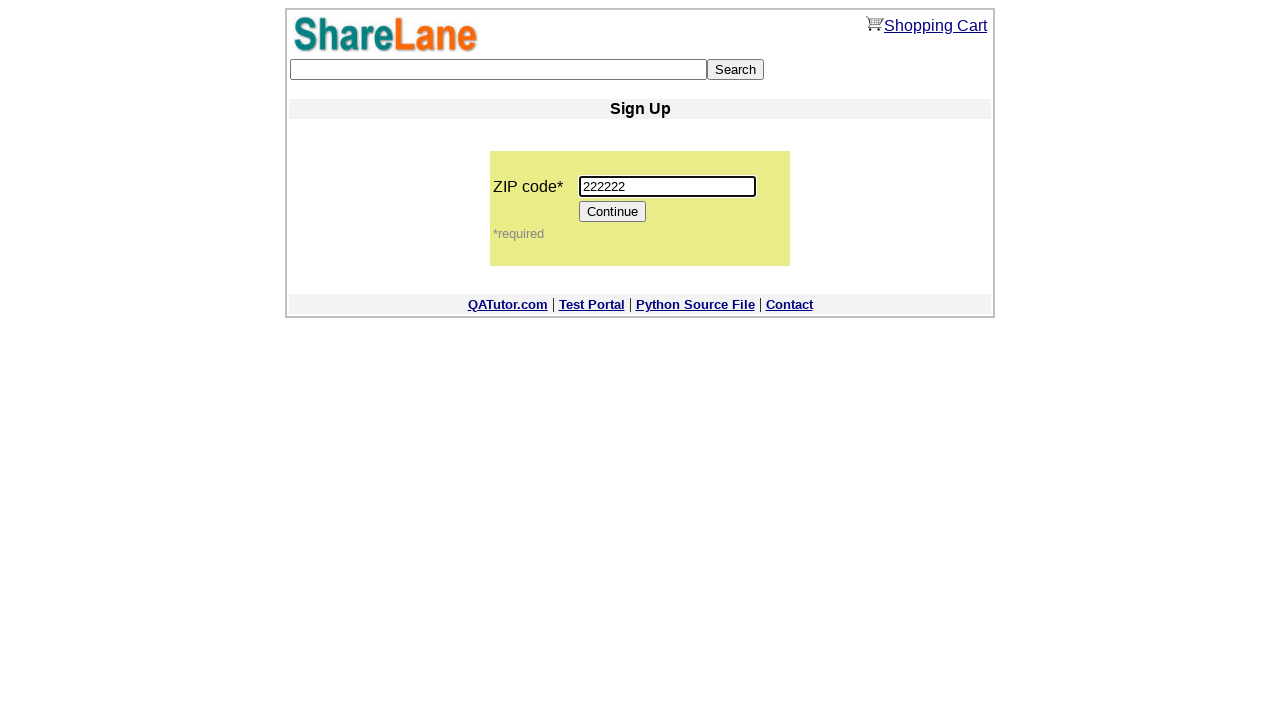

Clicked Continue button to proceed to registration form at (613, 212) on xpath=//*[@value='Continue']
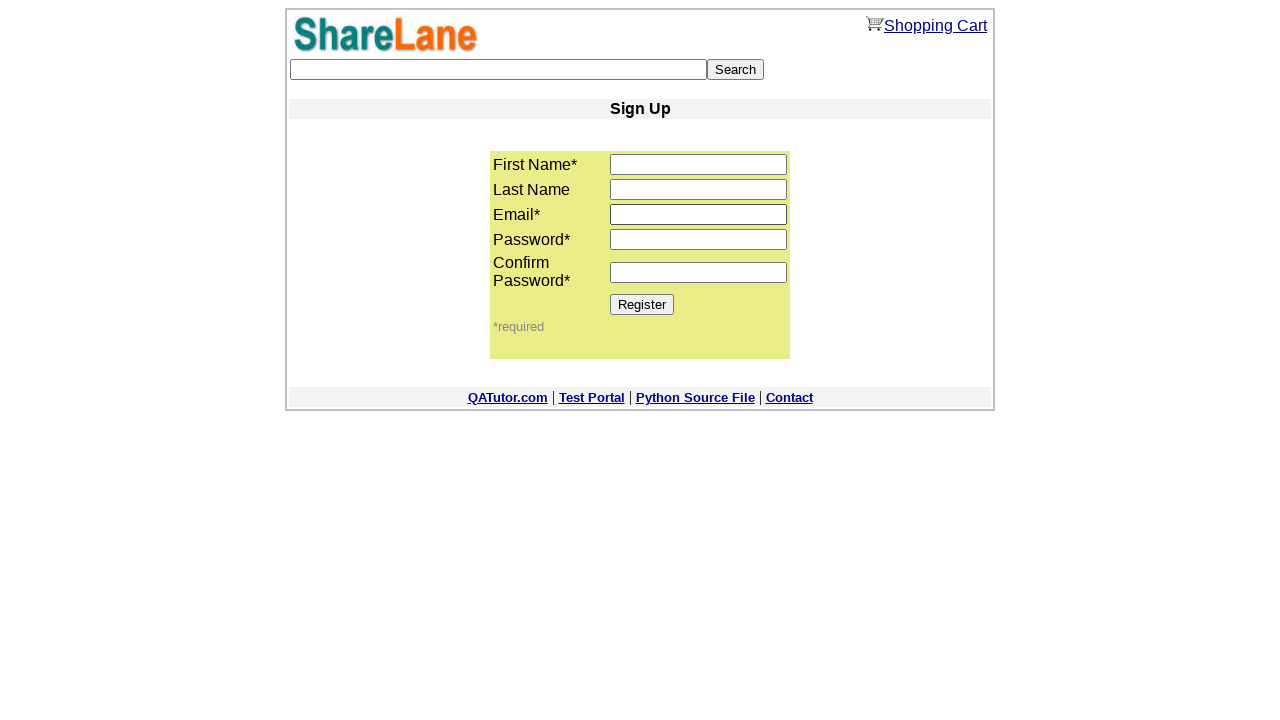

Registration form loaded with first name field visible
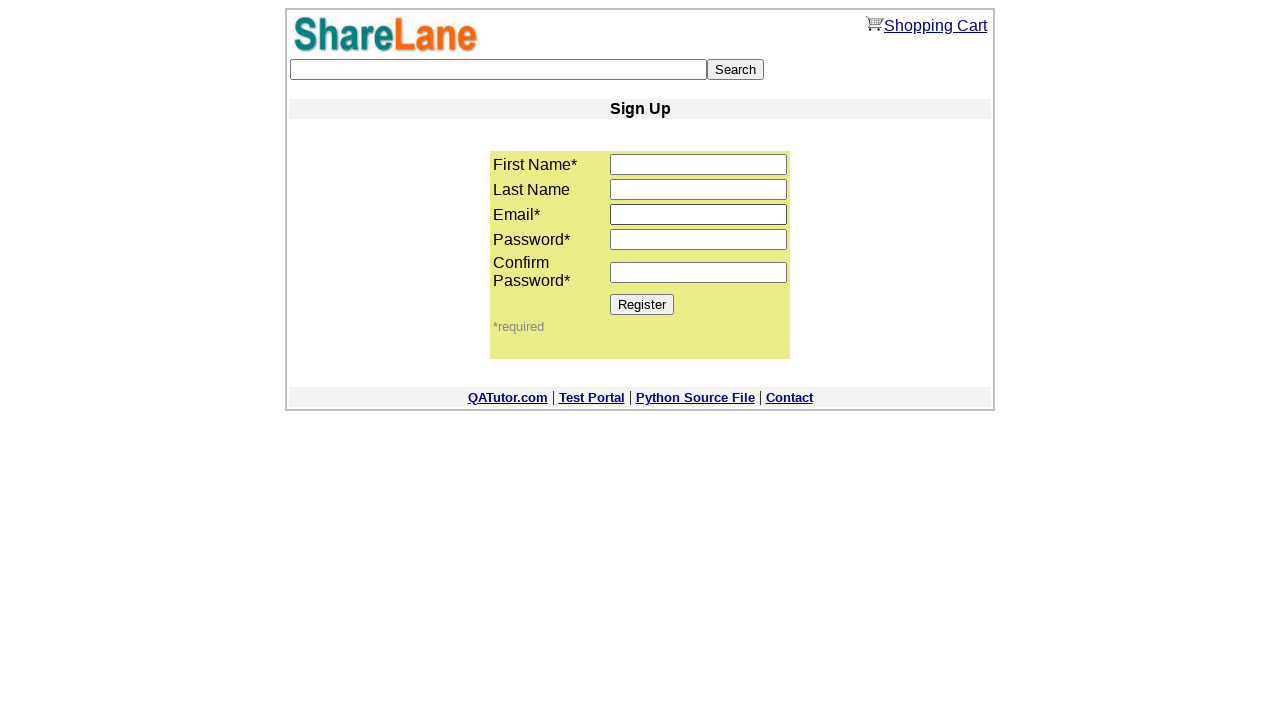

Filled first name field with 'James' on input[name='first_name']
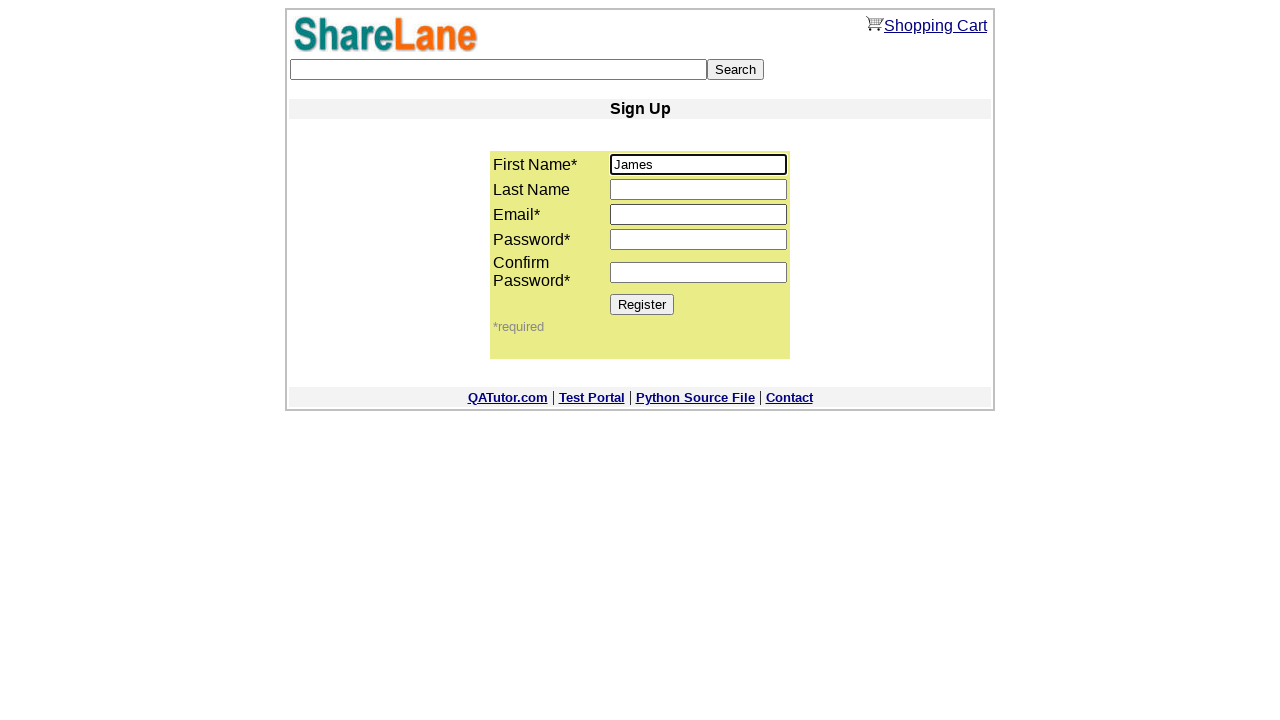

Filled last name field with 'Brown' on input[name='last_name']
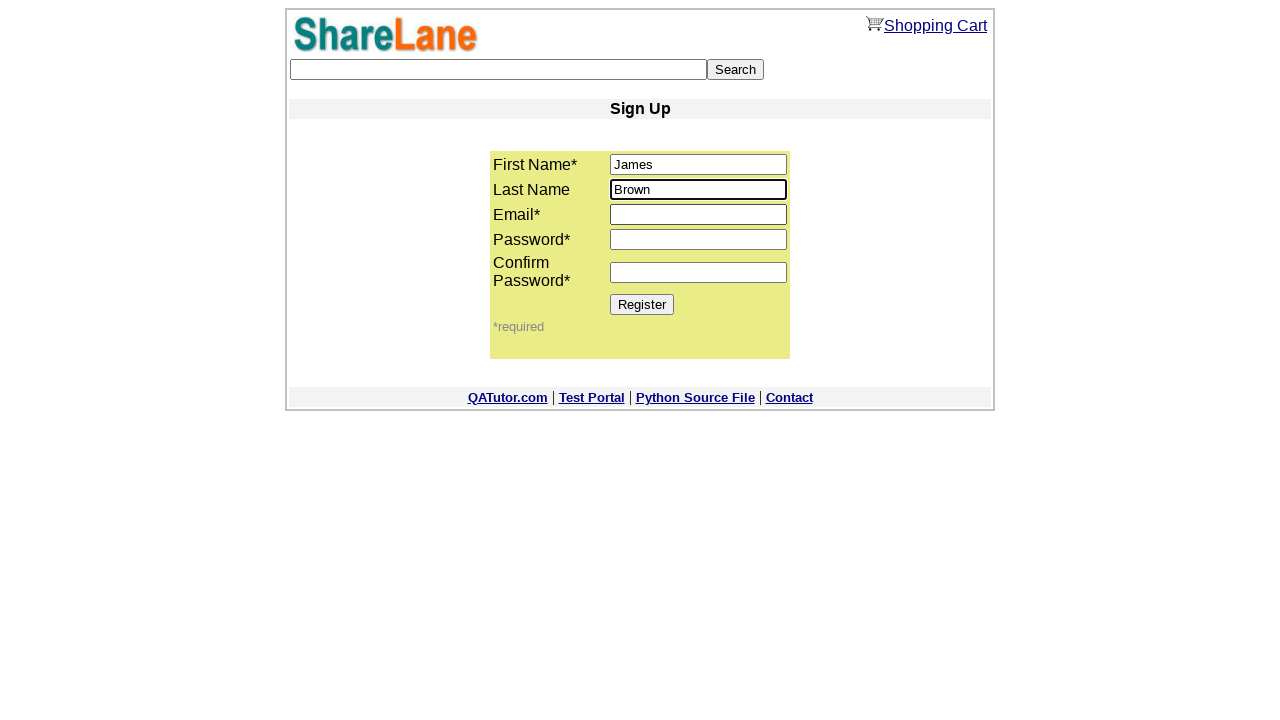

Filled email field with 'james@corp.rom' on input[name='email']
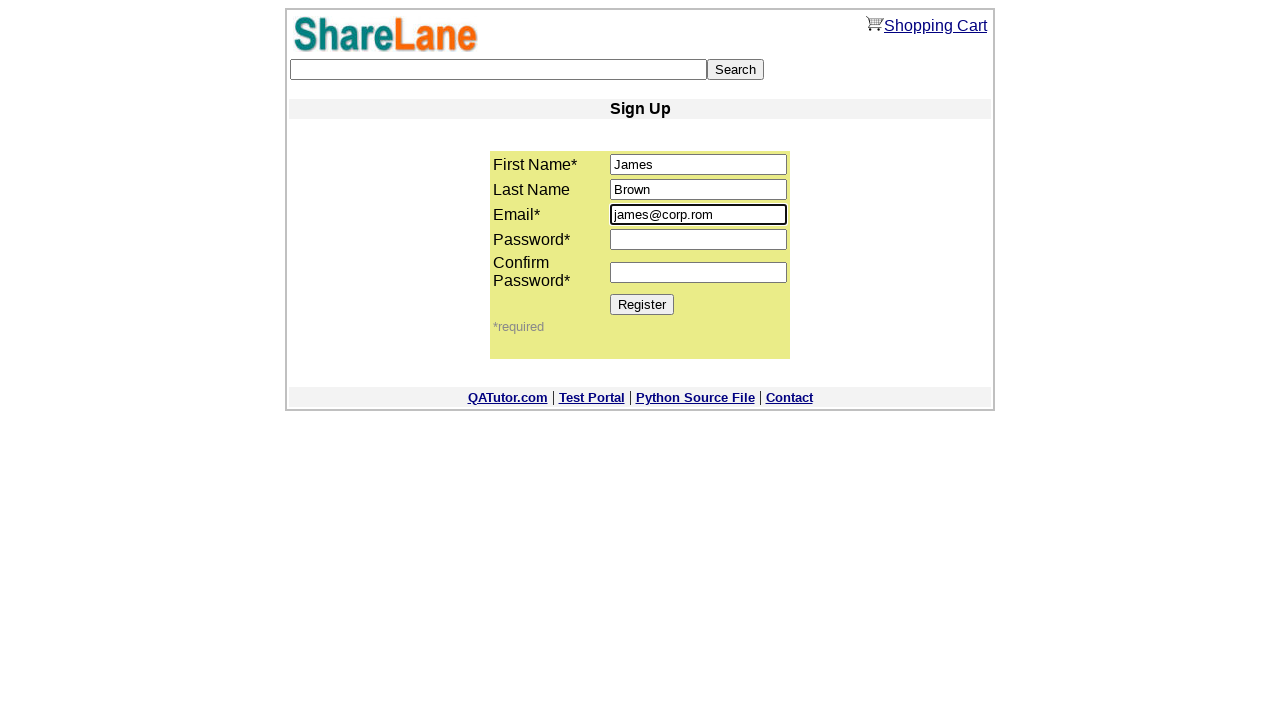

Filled password field with '1111' on input[name='password1']
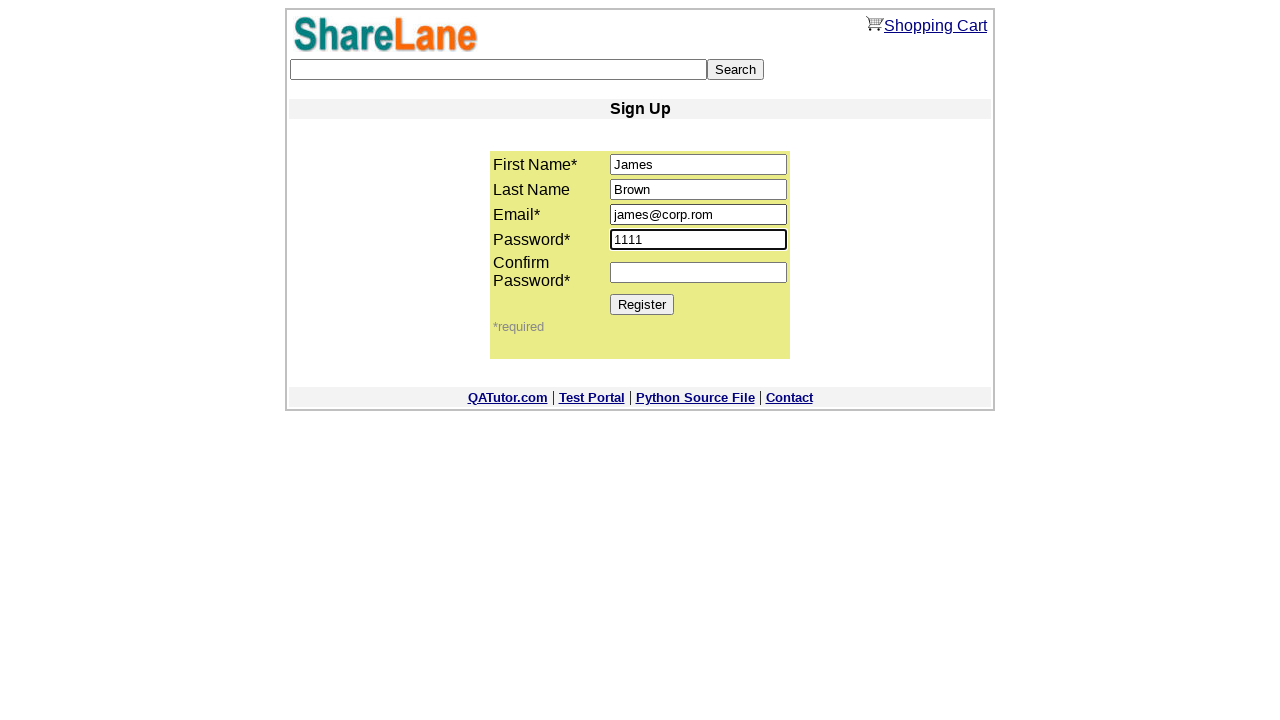

Filled password confirmation field with '1111' on input[name='password2']
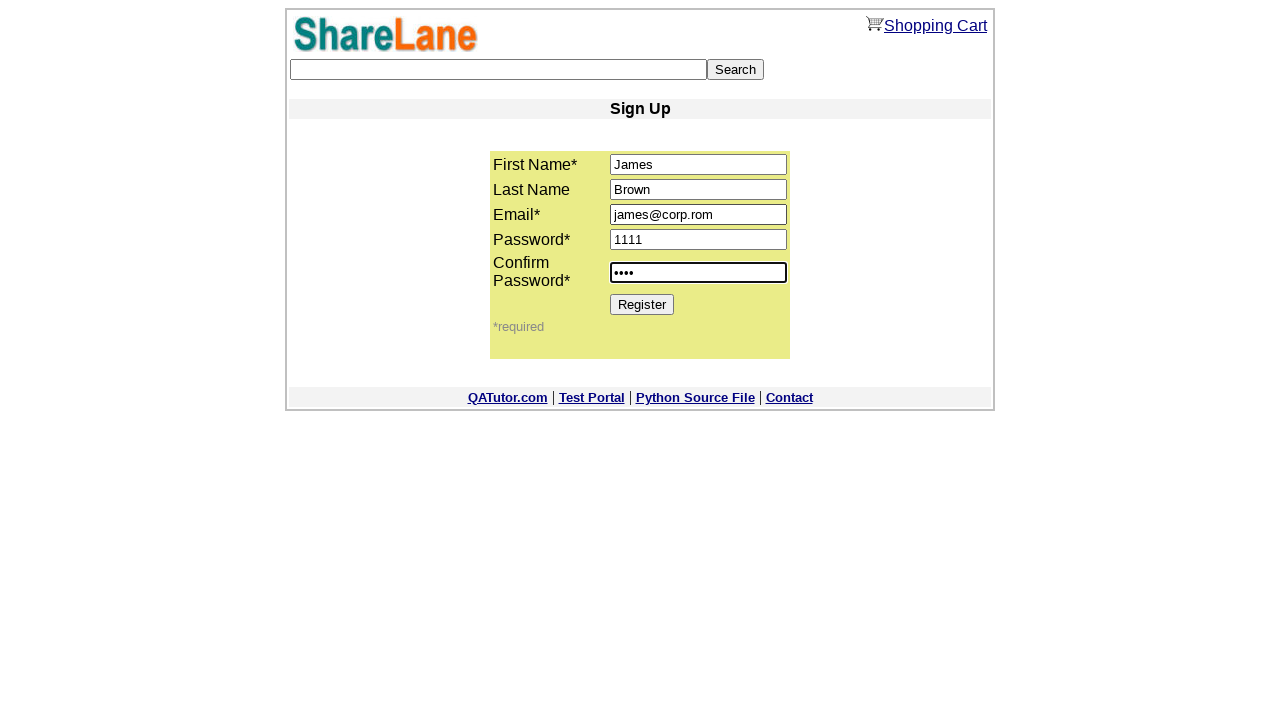

Clicked Register button to submit registration form at (642, 304) on xpath=//*[@value='Register']
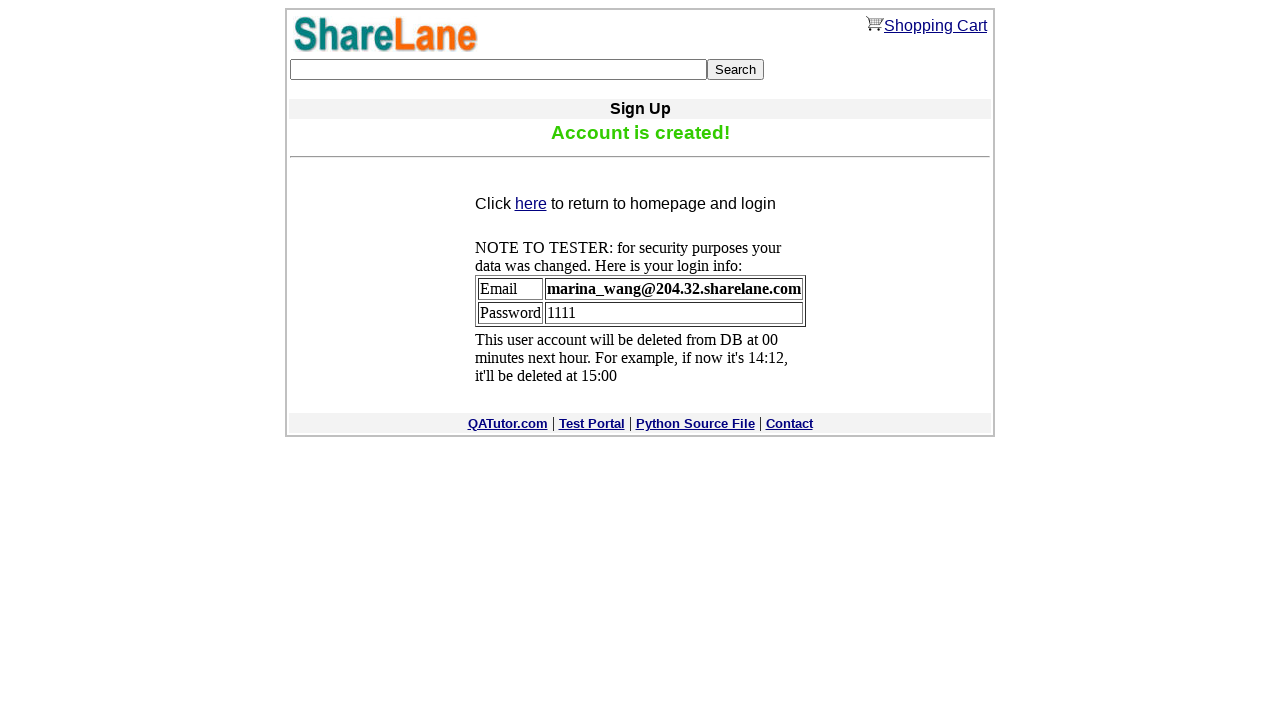

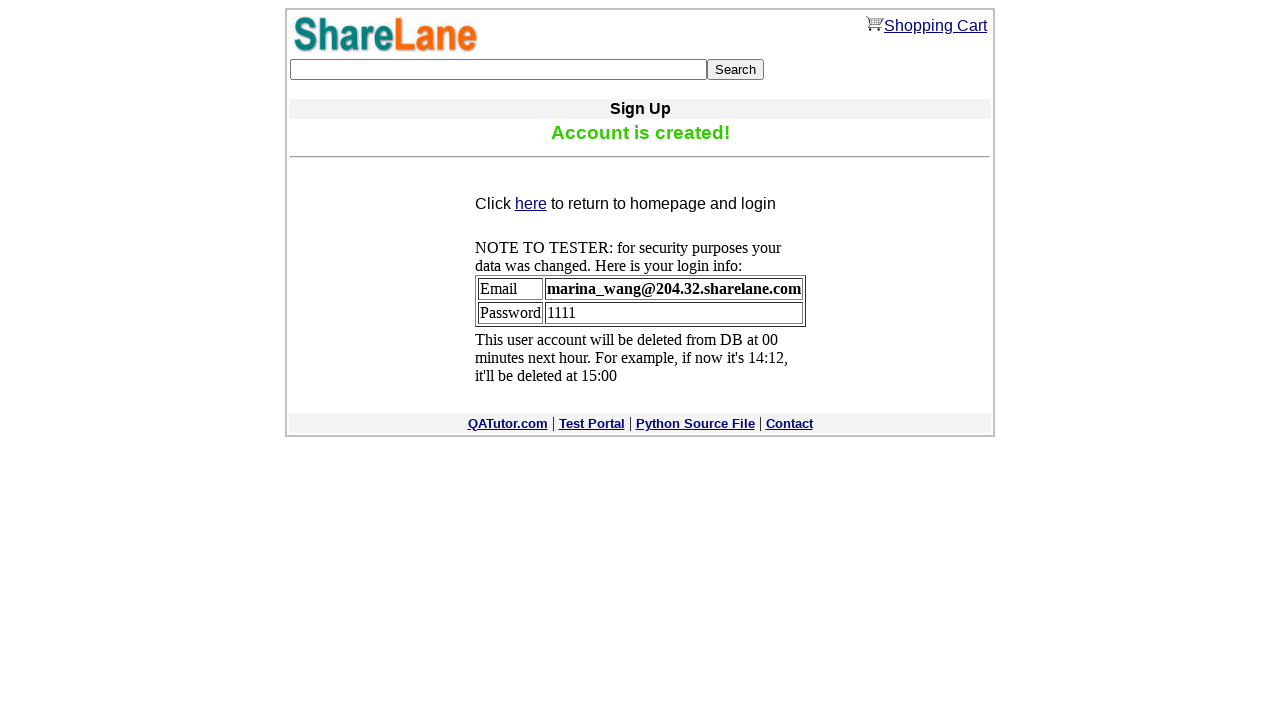